Fills out a comprehensive practice form with personal details including name, email, gender, phone number, date of birth, subjects, hobbies, address, state and city selections, then verifies the submitted data appears correctly in the confirmation table.

Starting URL: https://demoqa.com/automation-practice-form

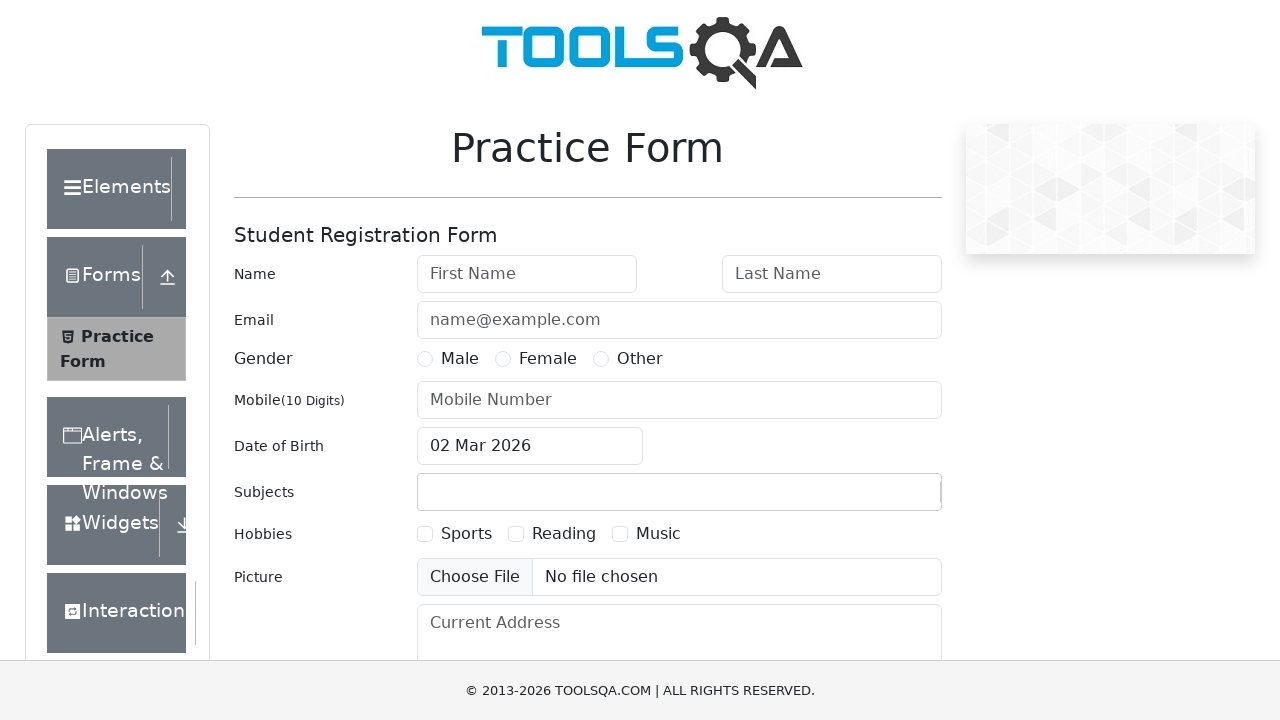

Removed fixed ad banner
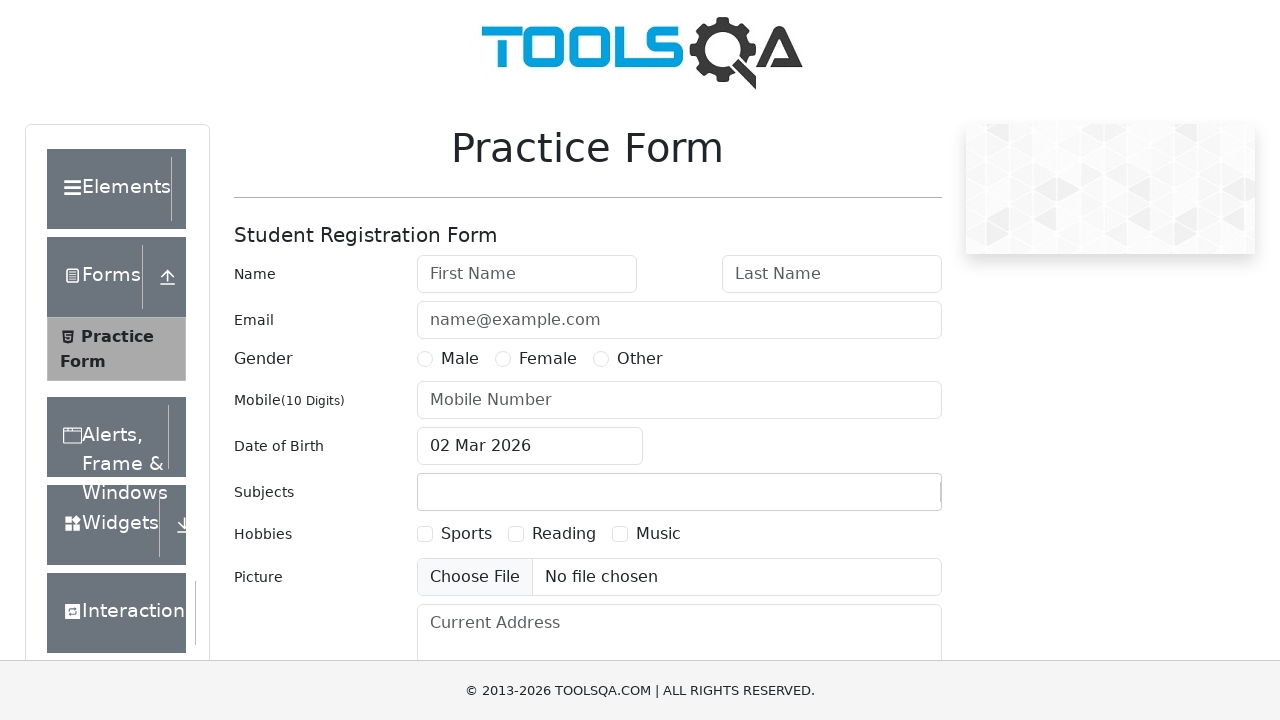

Removed footer element
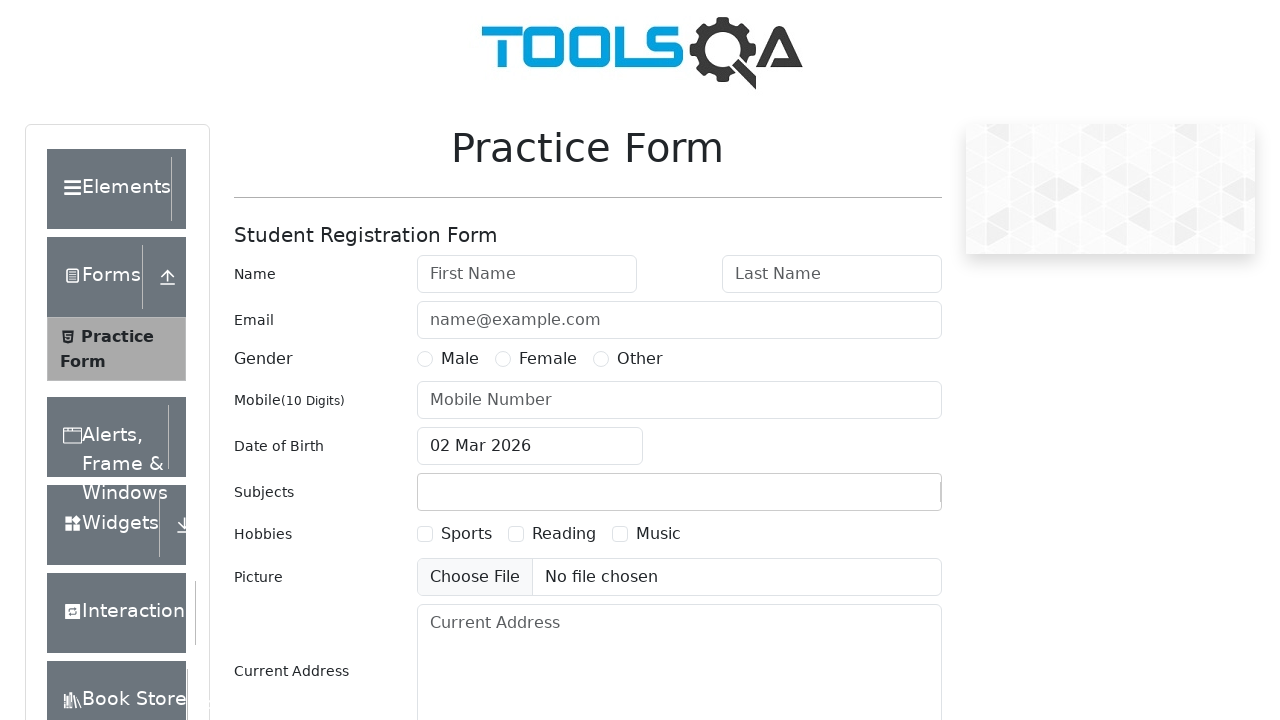

Filled first name with 'Vladimir' on #firstName
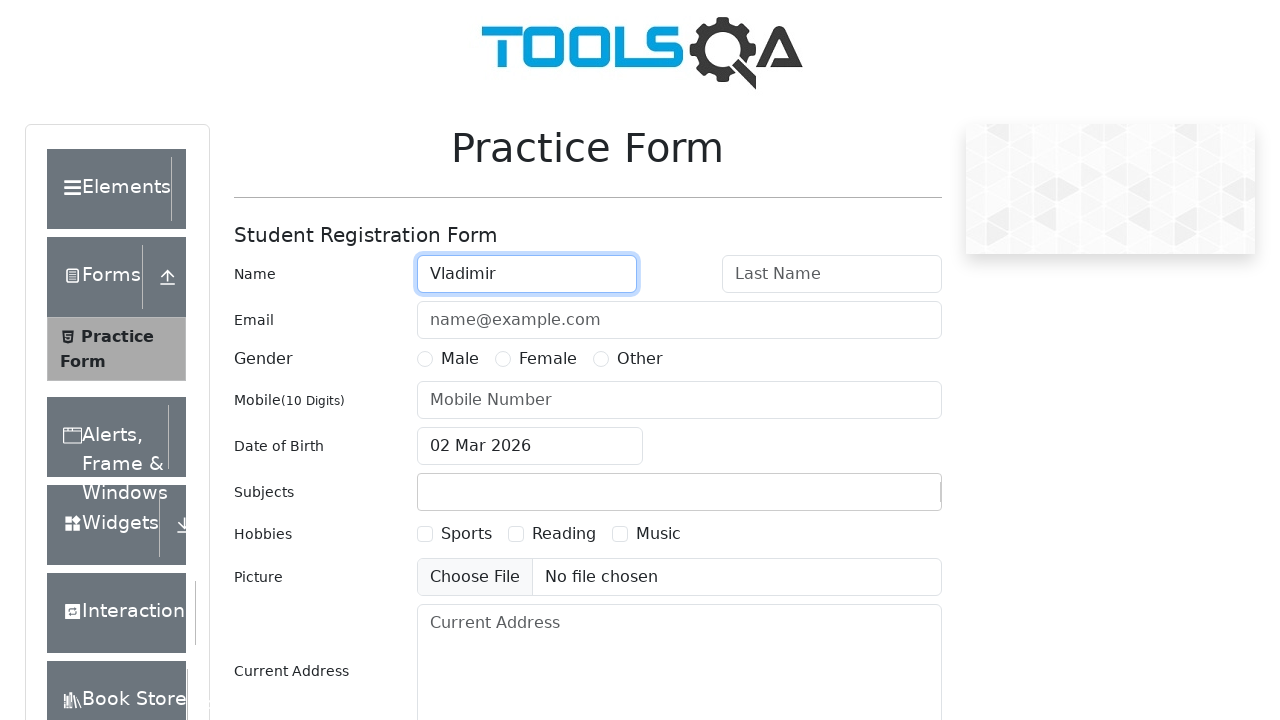

Filled last name with 'Alekseev' on #lastName
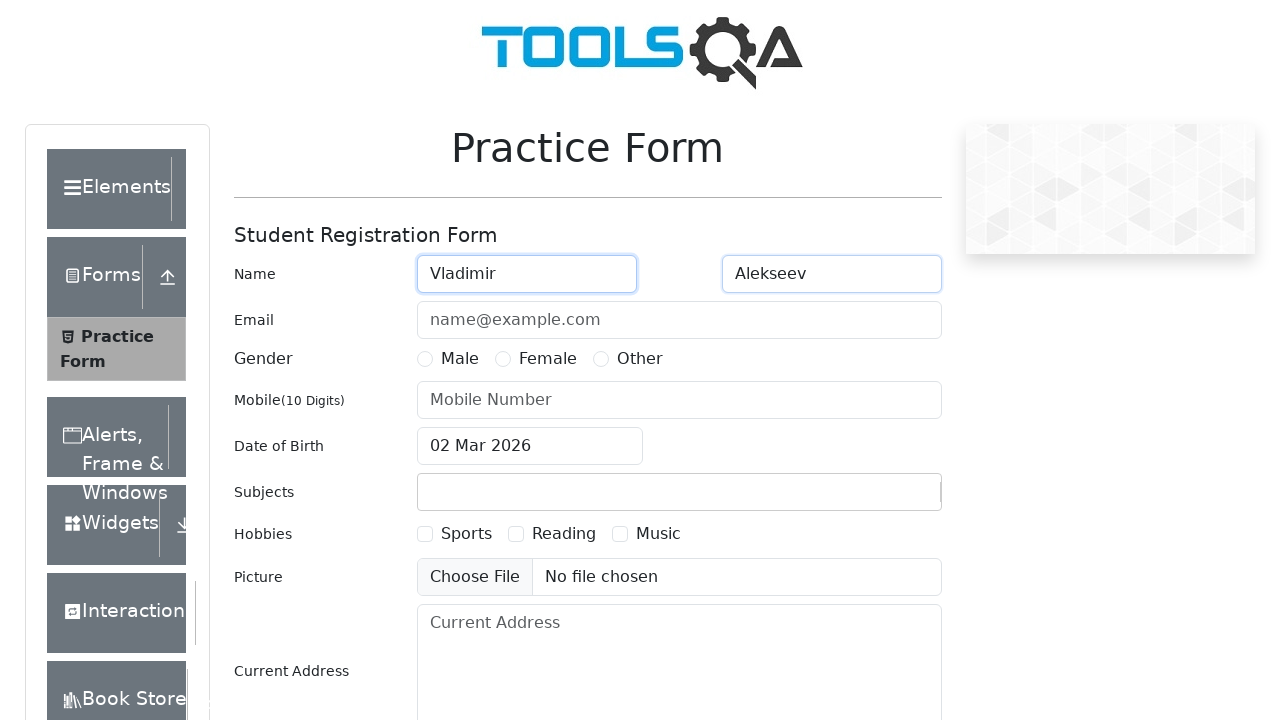

Filled email with 'aetirodev@gmail.com' on #userEmail
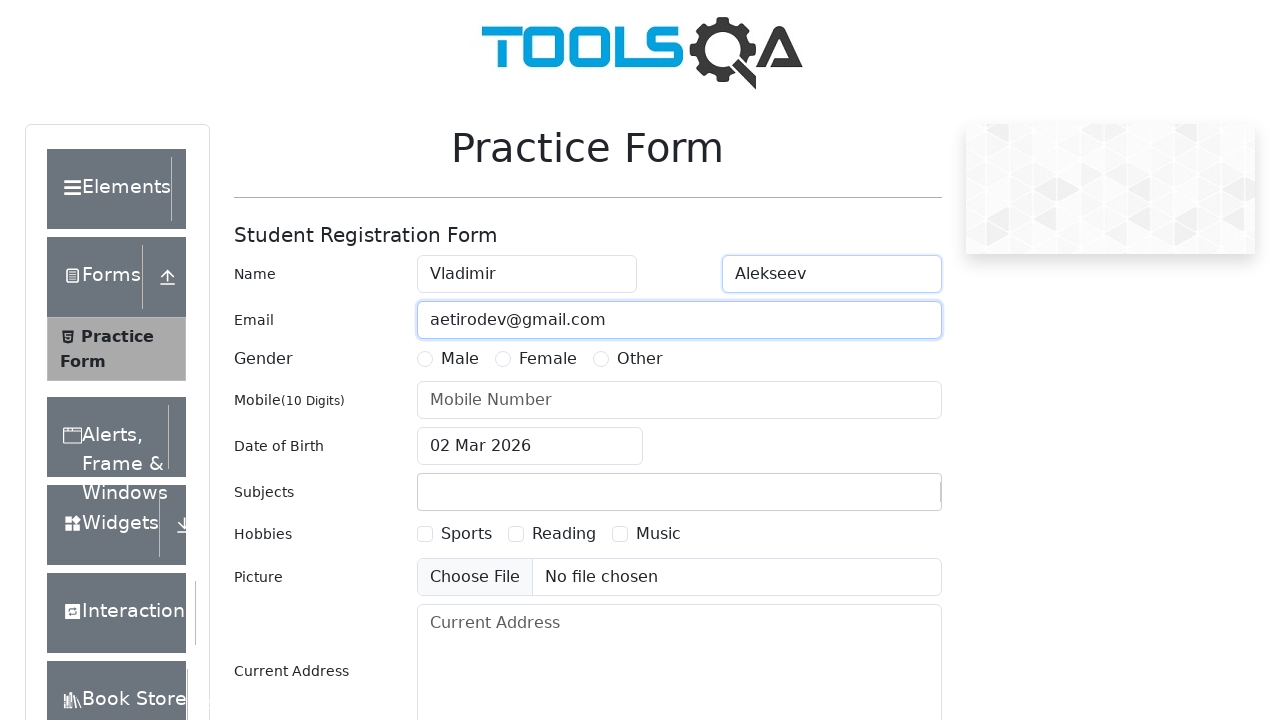

Selected male gender at (460, 359) on label[for='gender-radio-1']
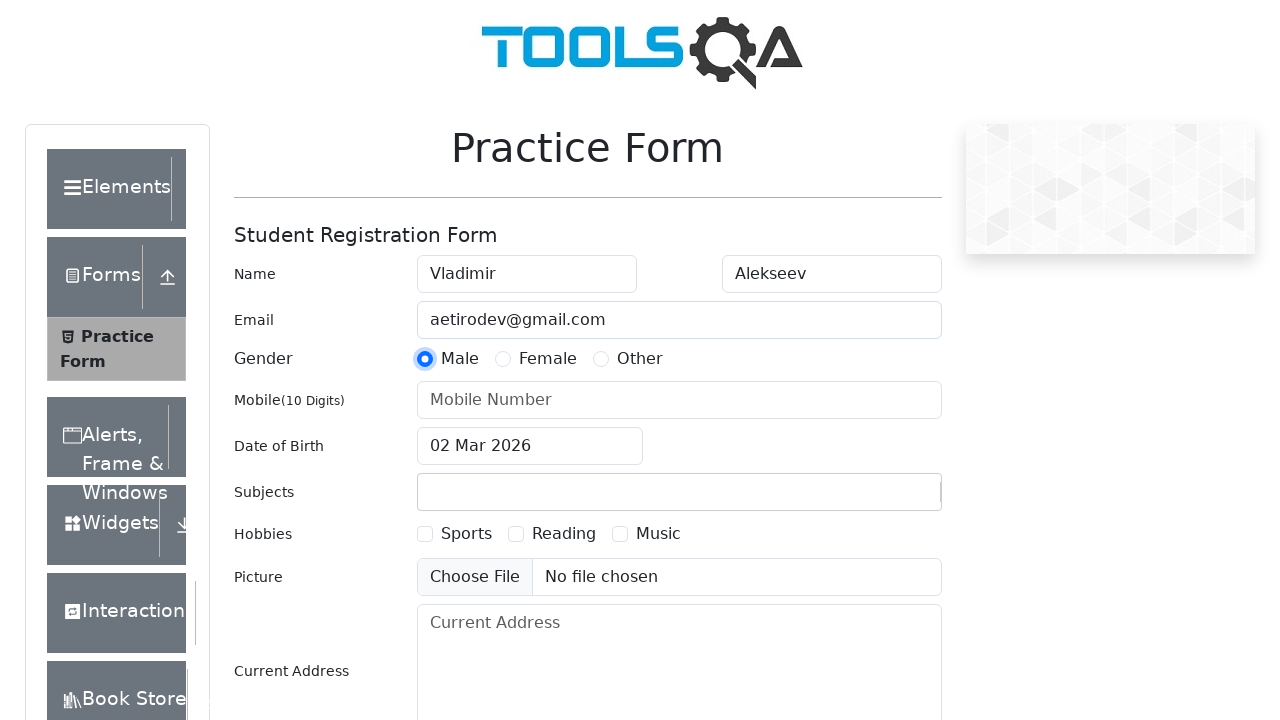

Filled phone number with '0123456789' on #userNumber
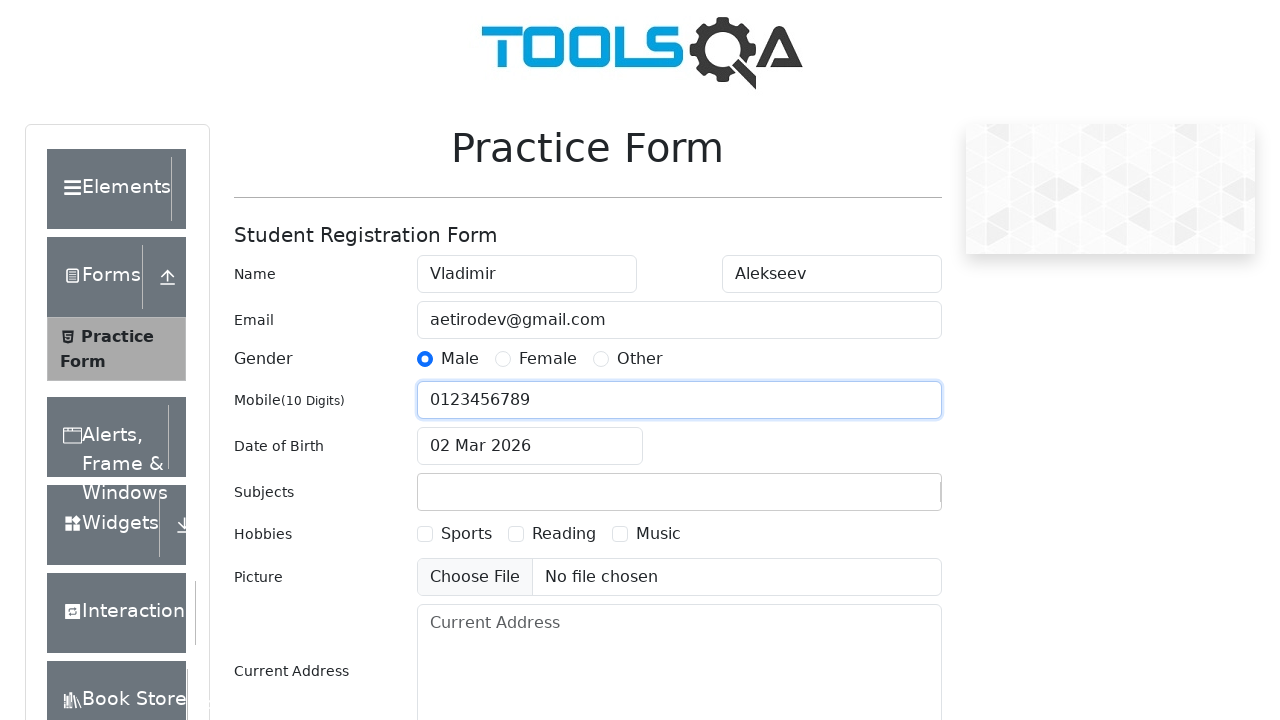

Opened date of birth picker at (530, 446) on #dateOfBirthInput
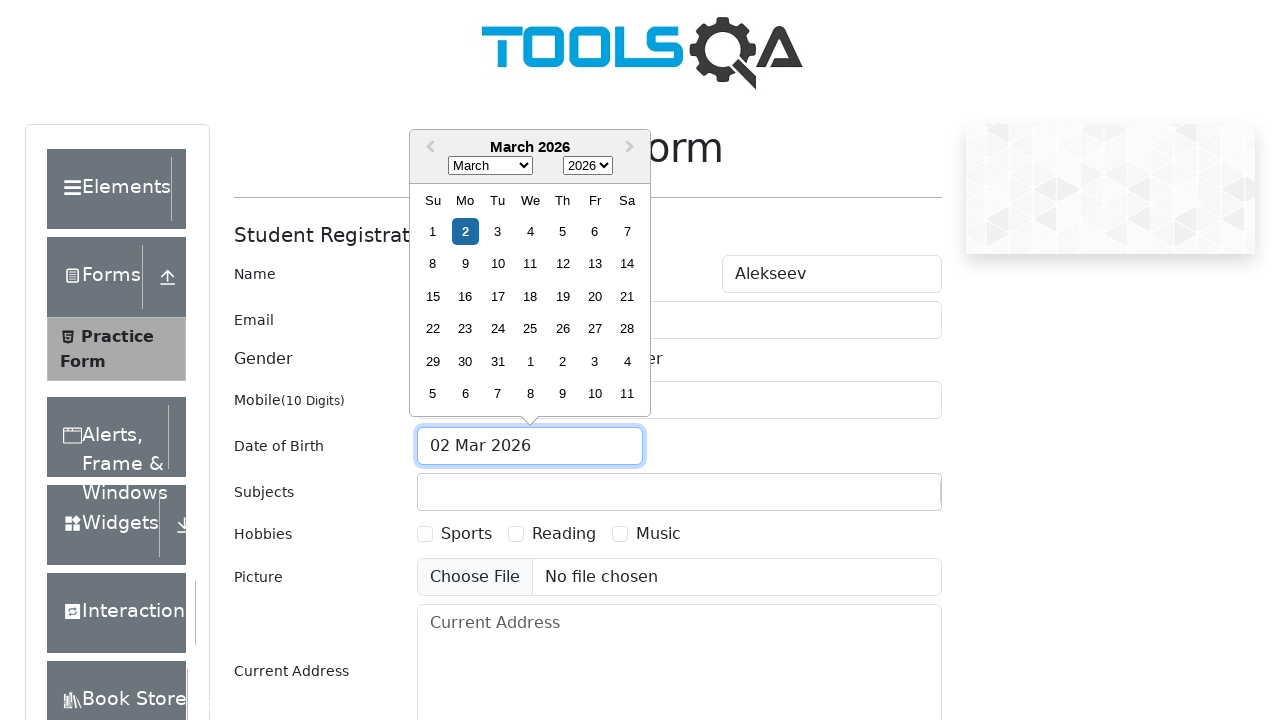

Selected year 1991 on .react-datepicker__year-select
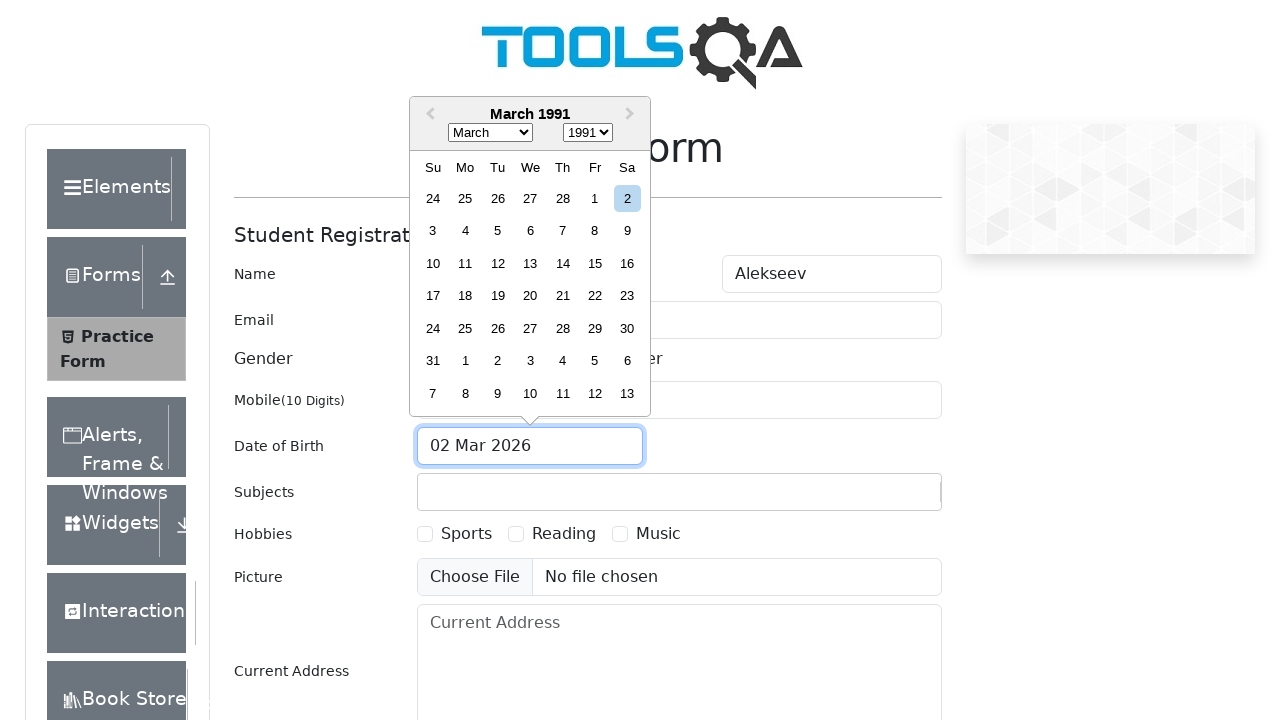

Selected month November (10) on .react-datepicker__month-select
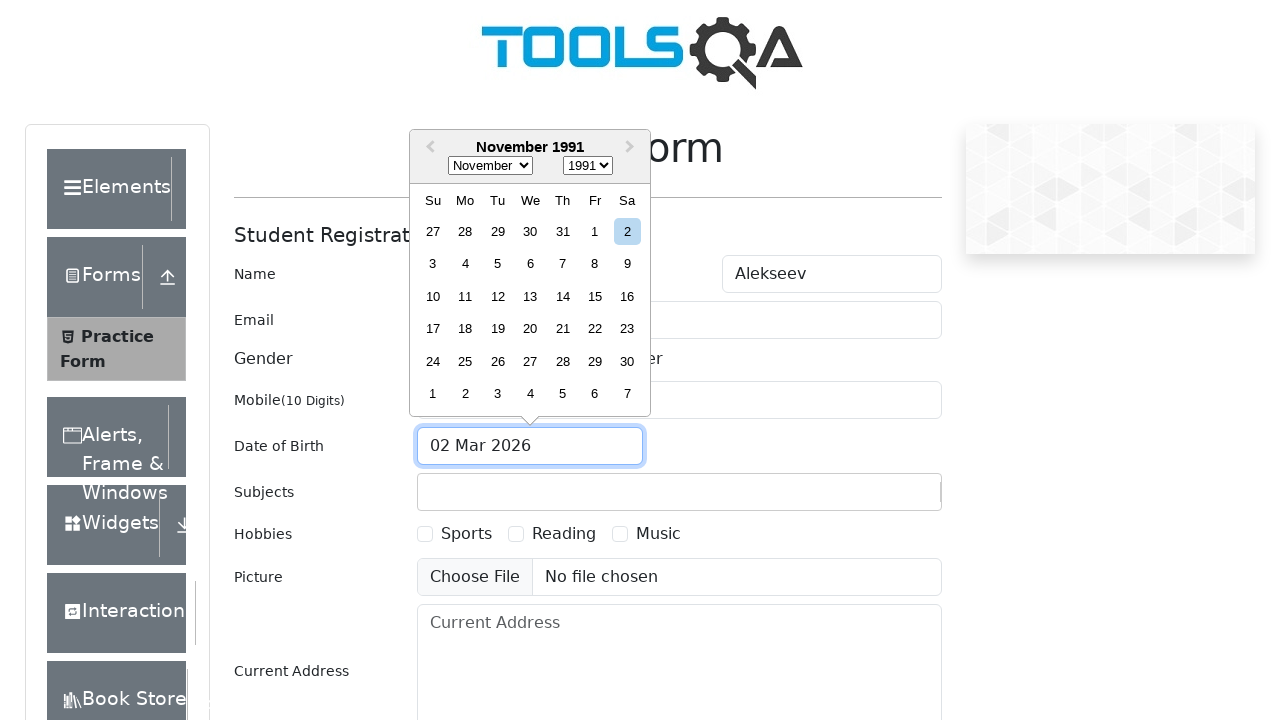

Selected day 12 at (498, 296) on .react-datepicker__month .react-datepicker__day--012
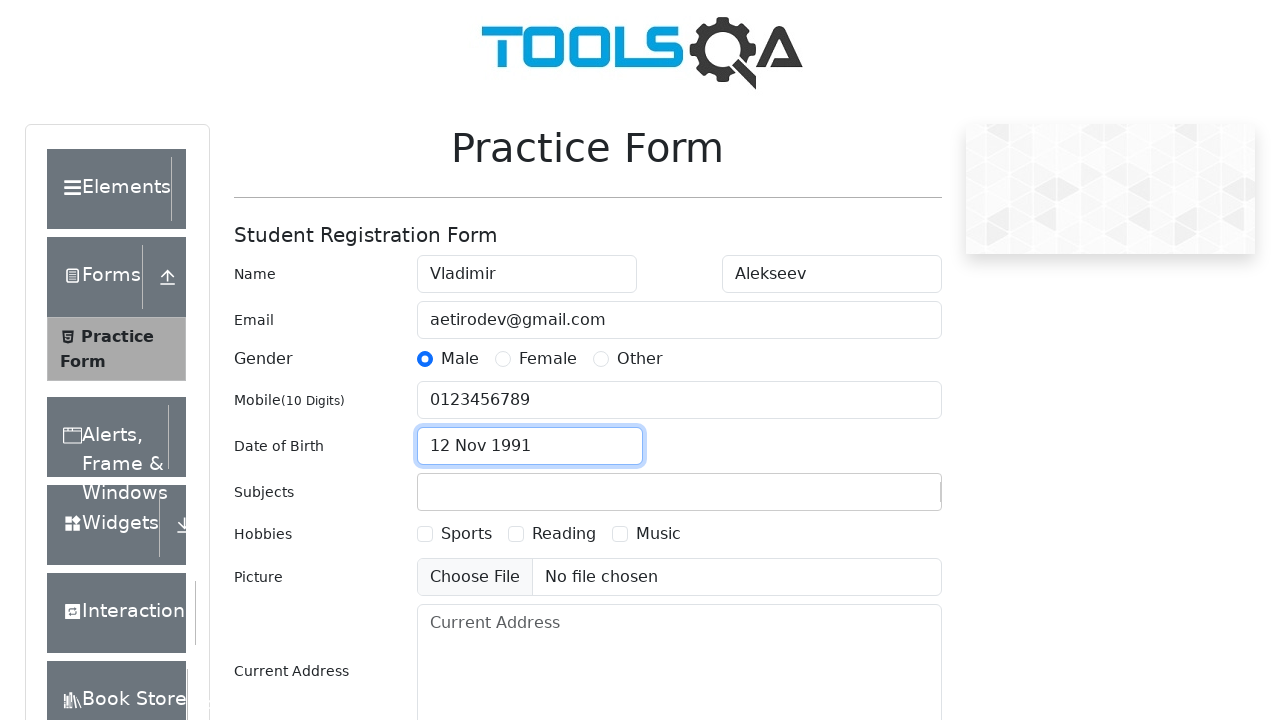

Clicked subjects container at (679, 492) on #subjectsContainer
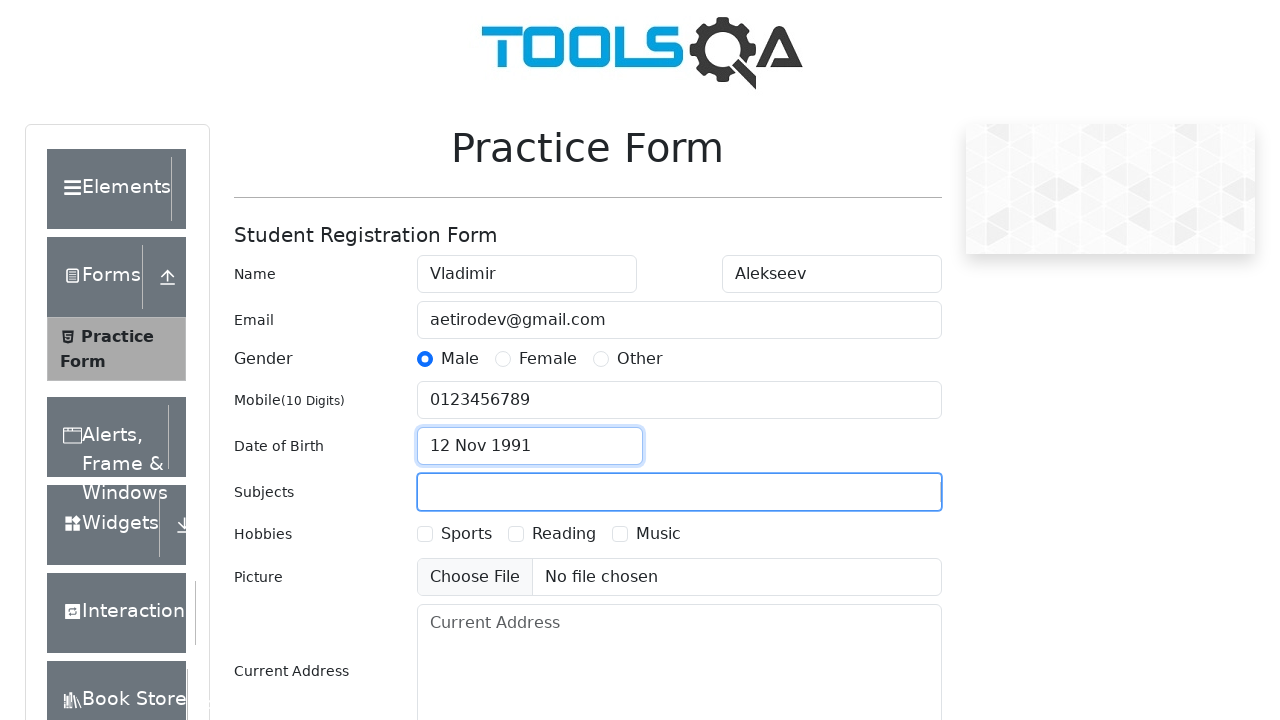

Typed 'Arts' in subjects field on #subjectsInput
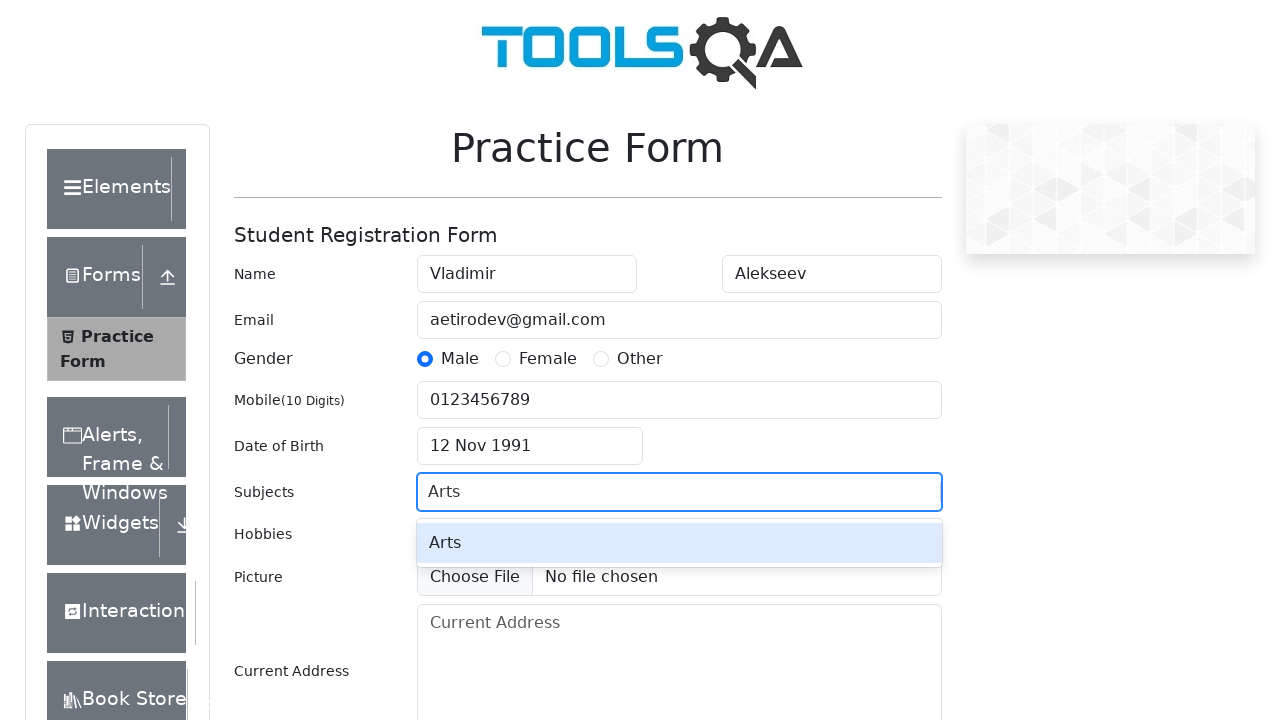

Added 'Arts' subject on #subjectsInput
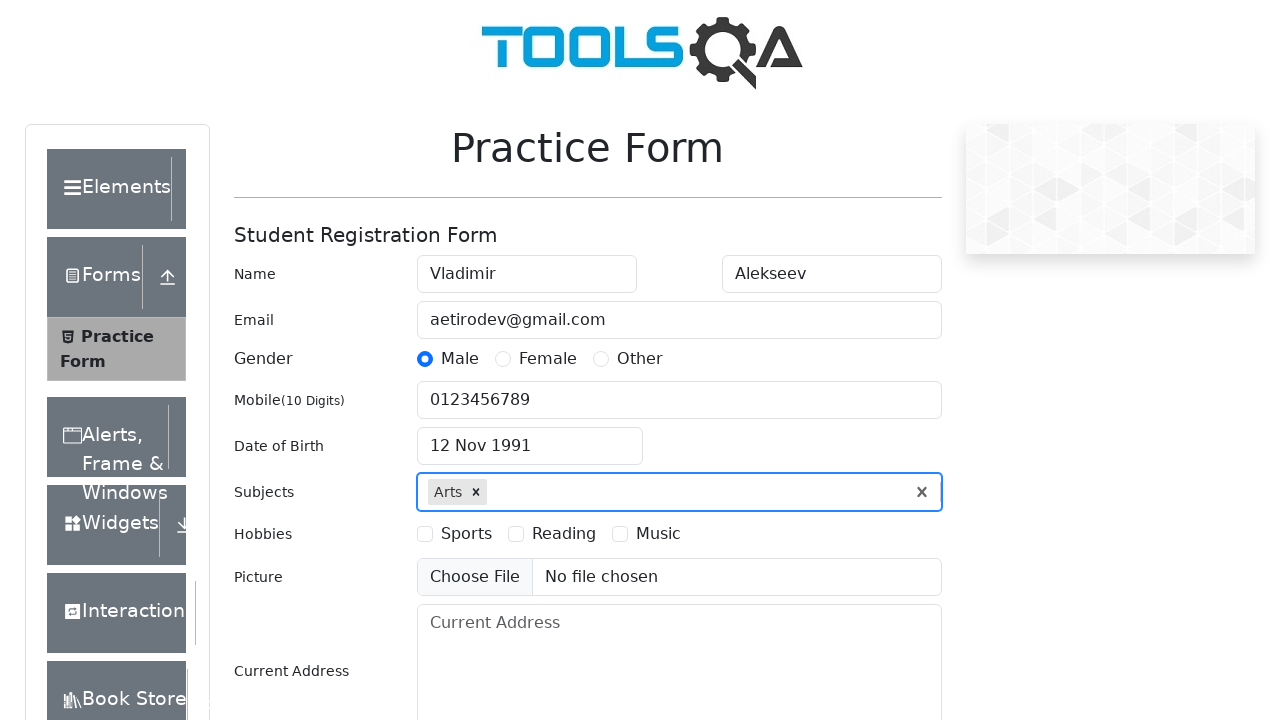

Typed 'Computer Science' in subjects field on #subjectsInput
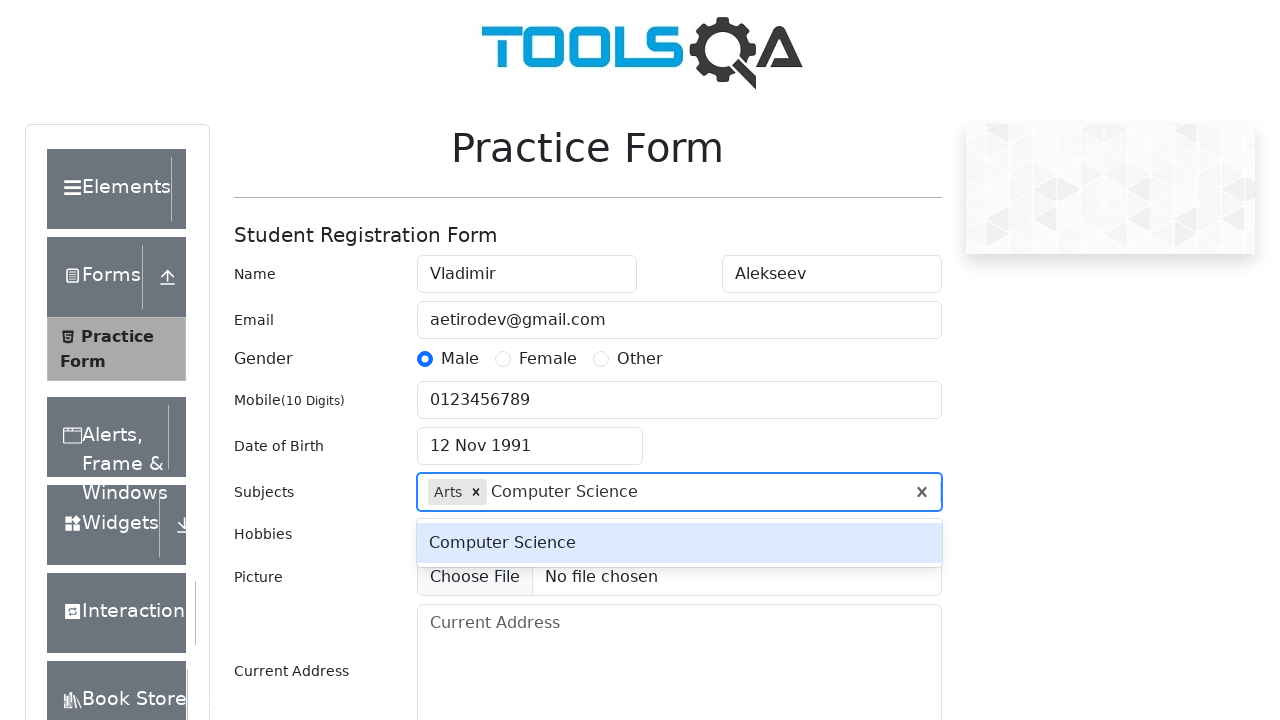

Added 'Computer Science' subject on #subjectsInput
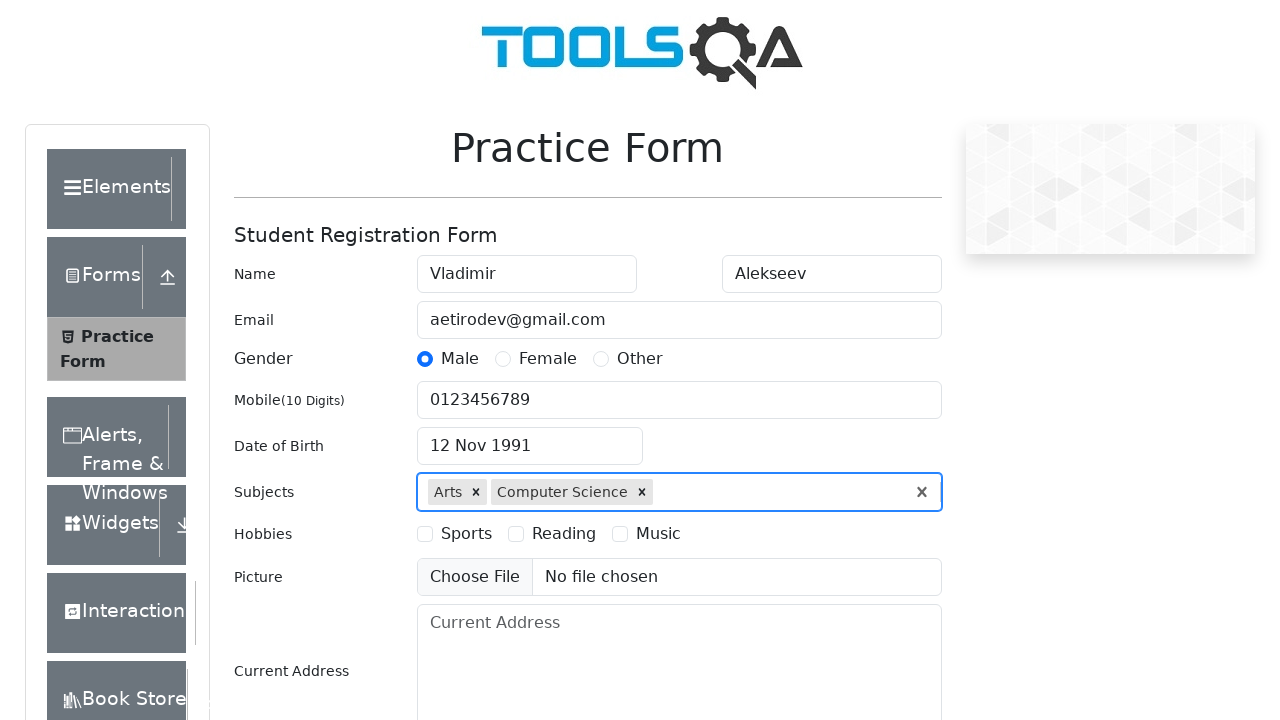

Selected 'Reading' hobby at (564, 534) on label[for='hobbies-checkbox-2']
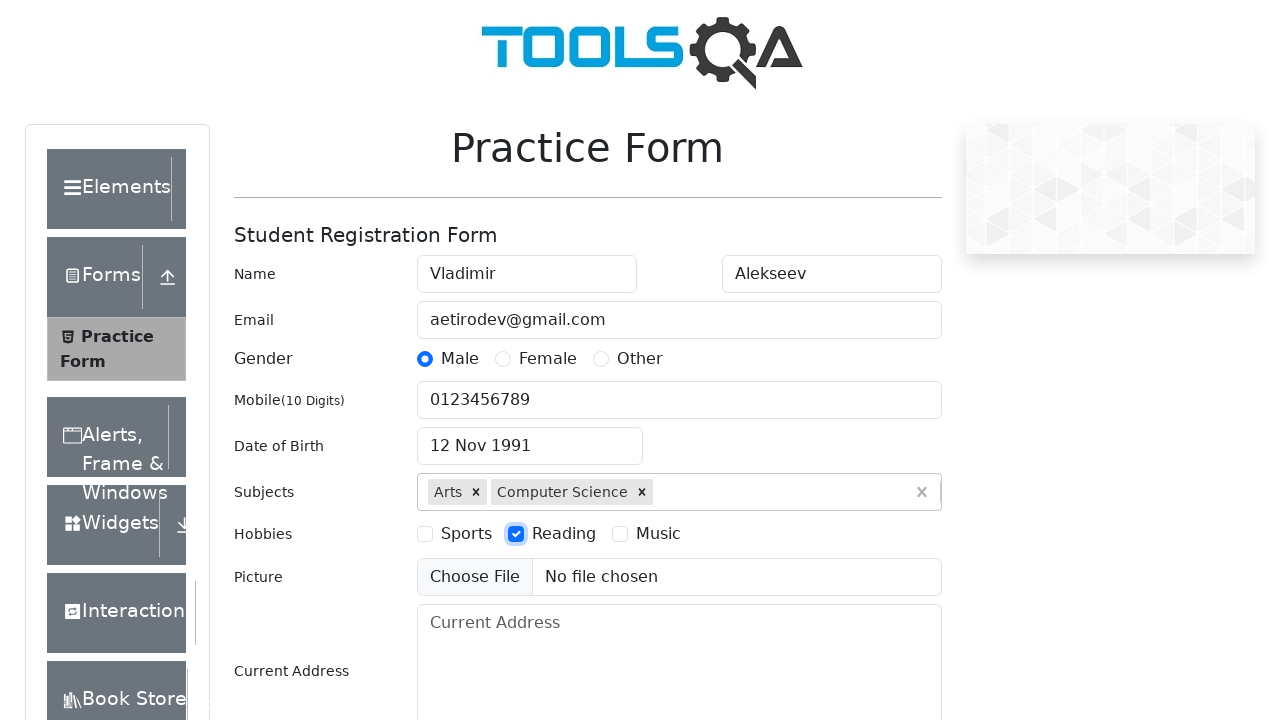

Selected 'Music' hobby at (658, 534) on label[for='hobbies-checkbox-3']
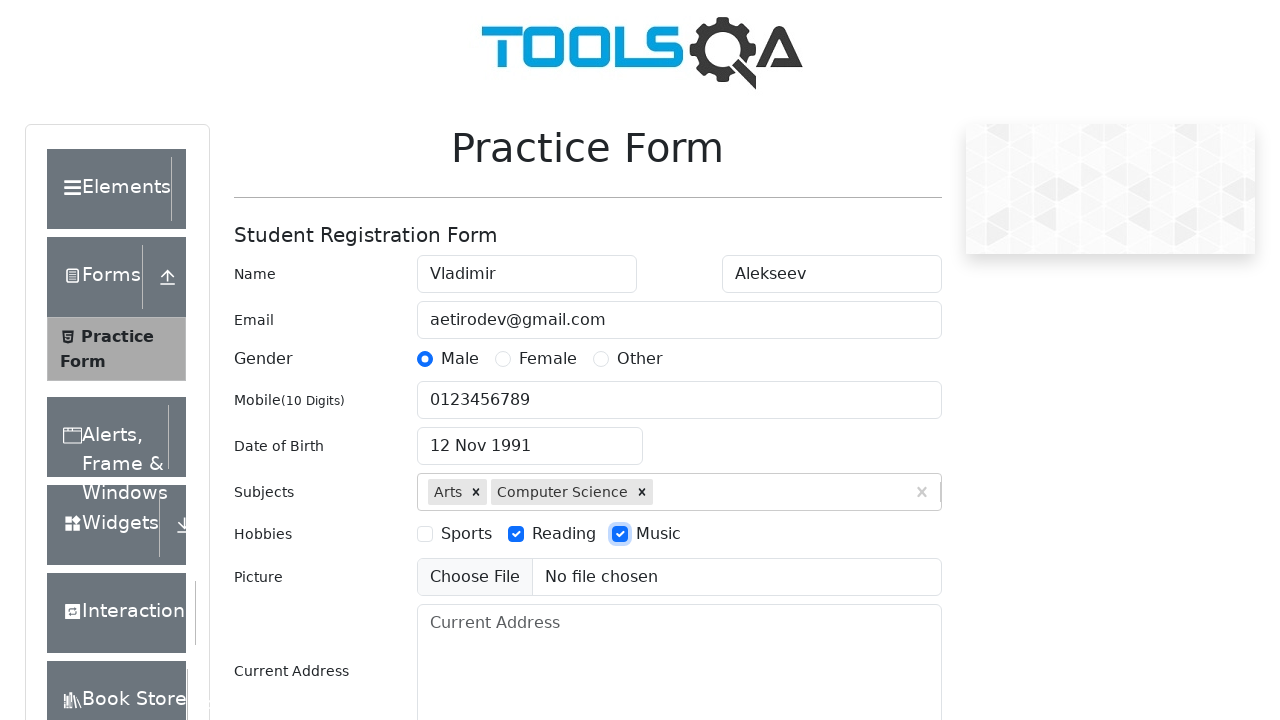

Filled current address with 'district 9' on #currentAddress
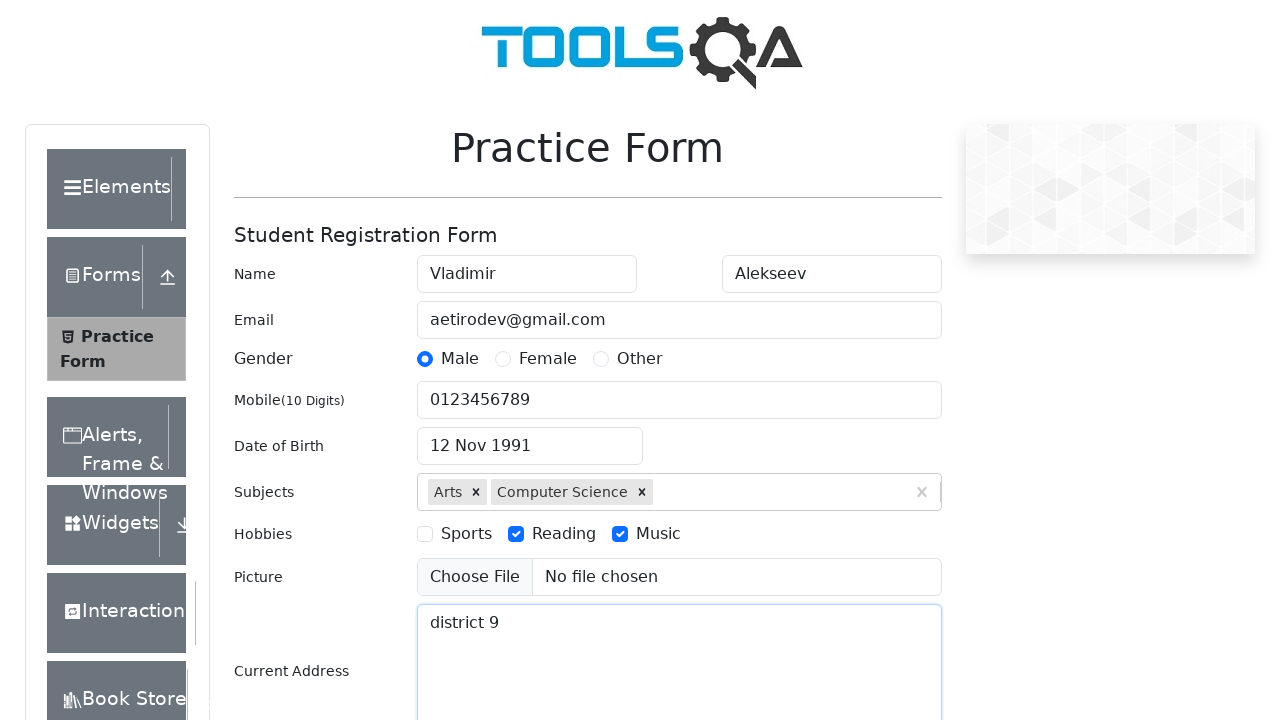

Opened state dropdown at (527, 437) on #state
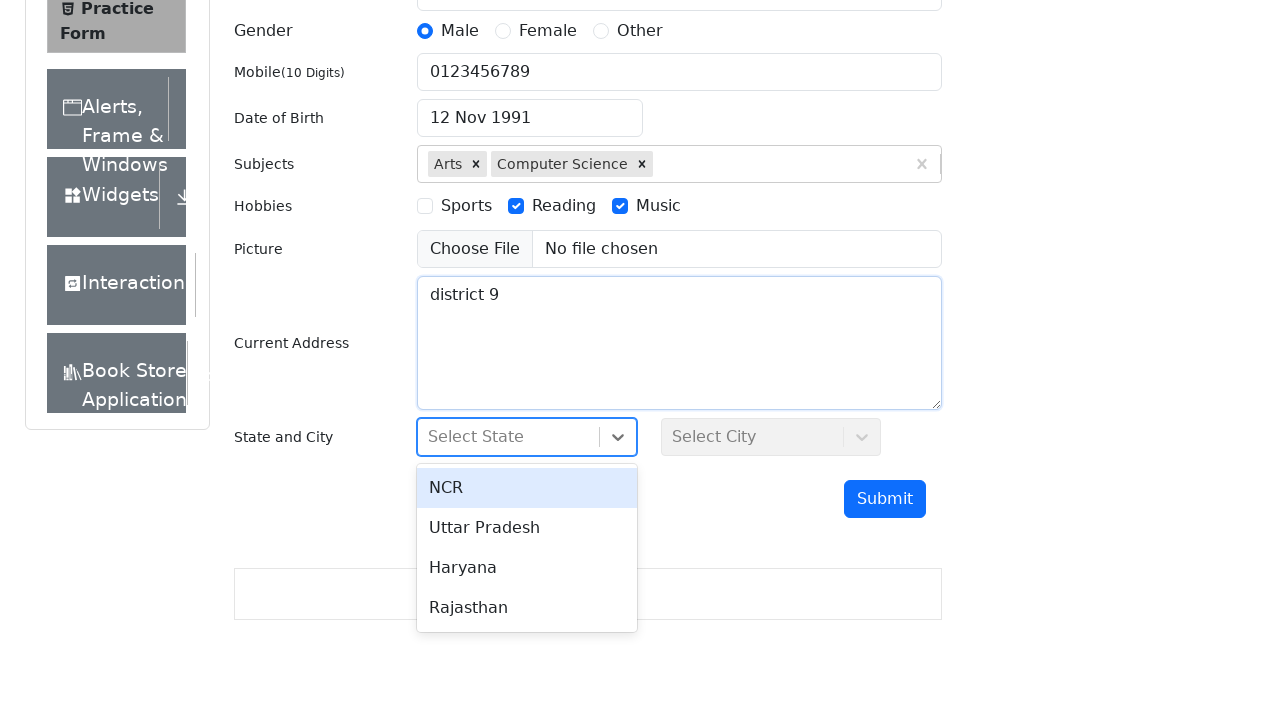

Typed 'Haryana' in state search on #react-select-3-input
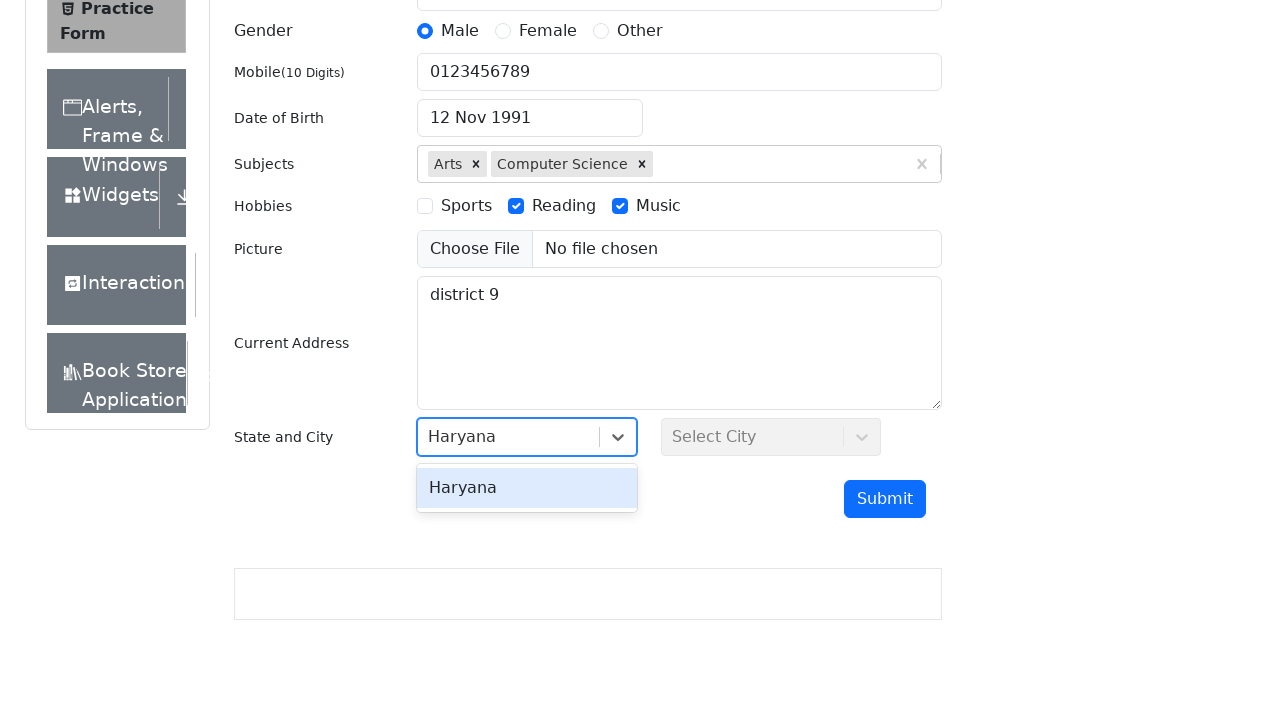

Selected 'Haryana' state on #react-select-3-input
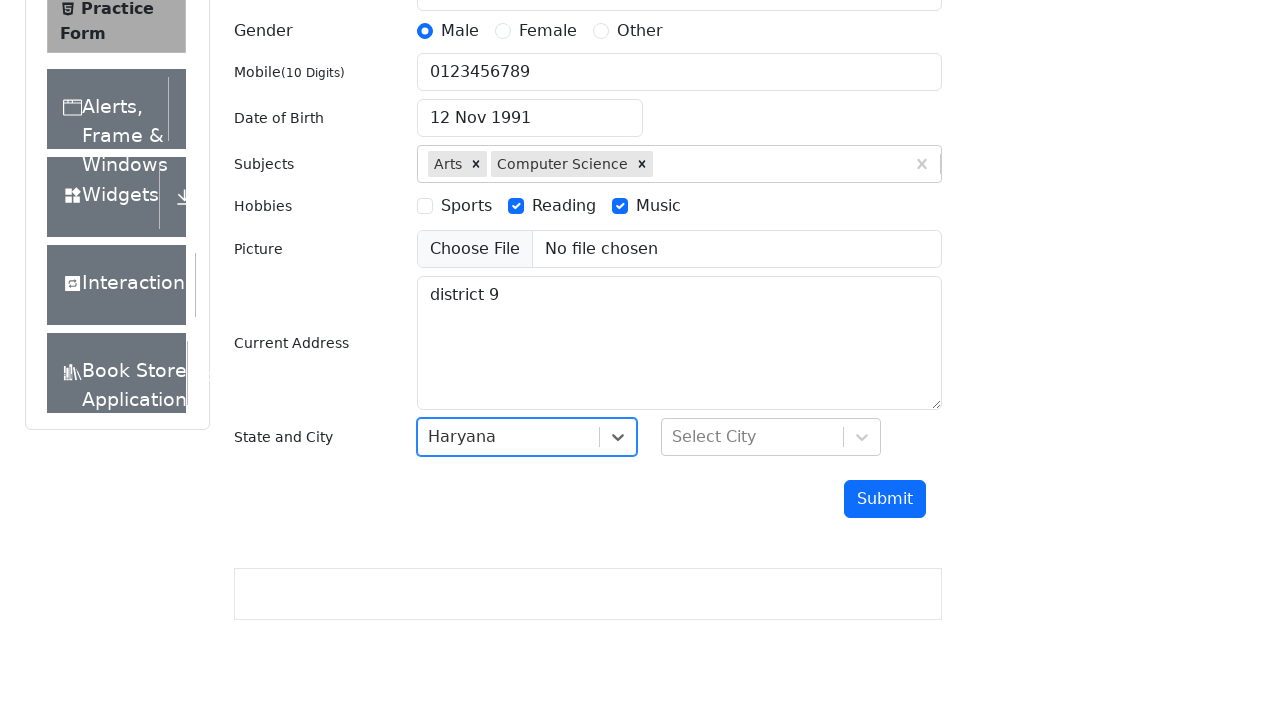

Opened city dropdown at (771, 437) on #city
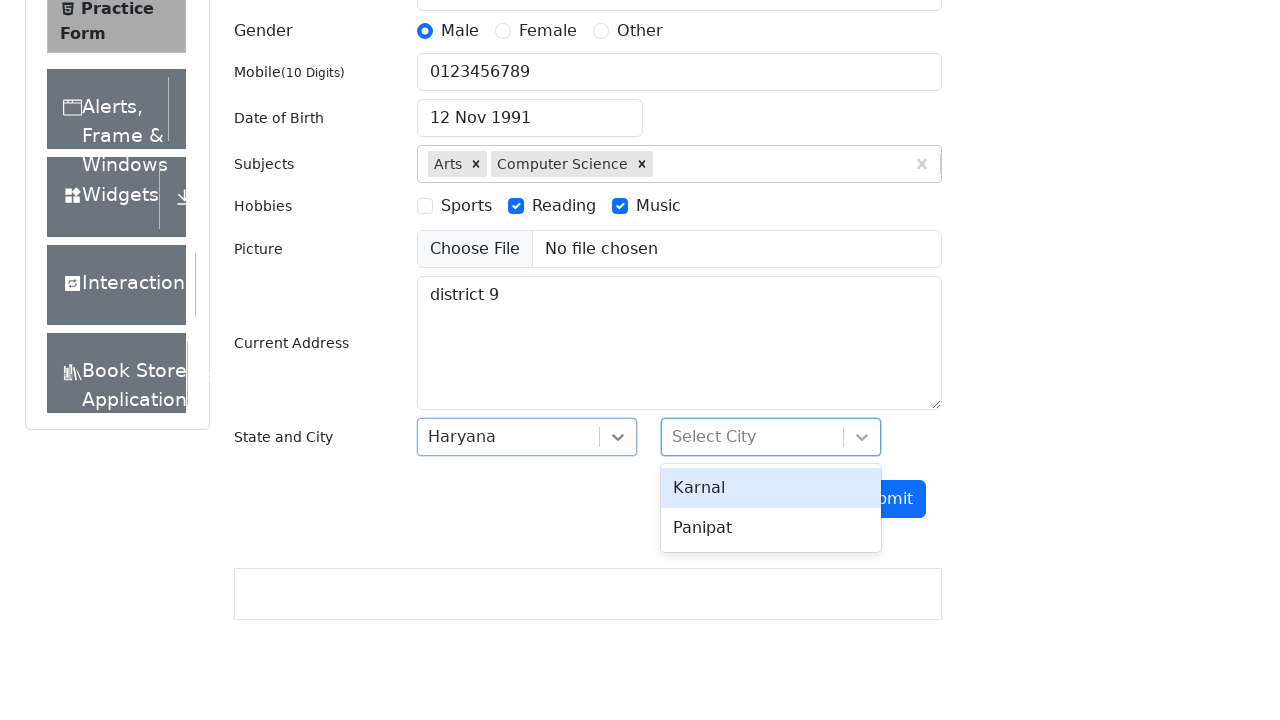

Typed 'Panipat' in city search on #react-select-4-input
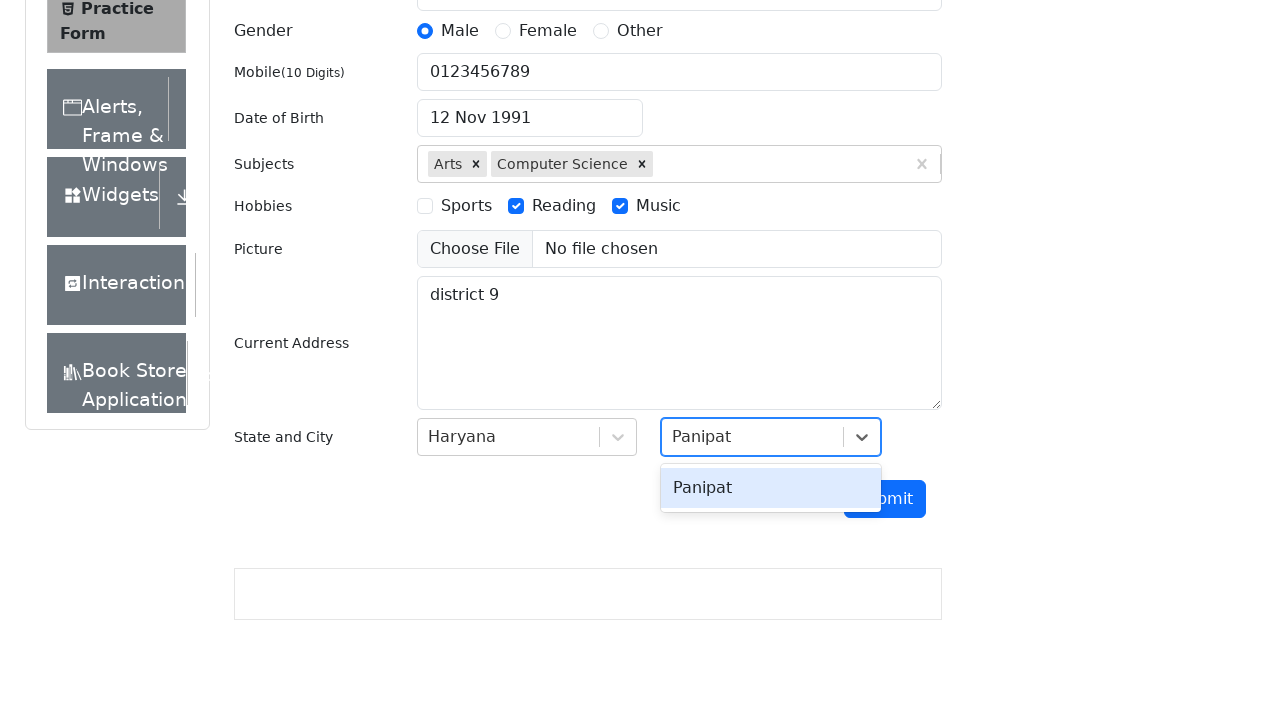

Selected 'Panipat' city on #react-select-4-input
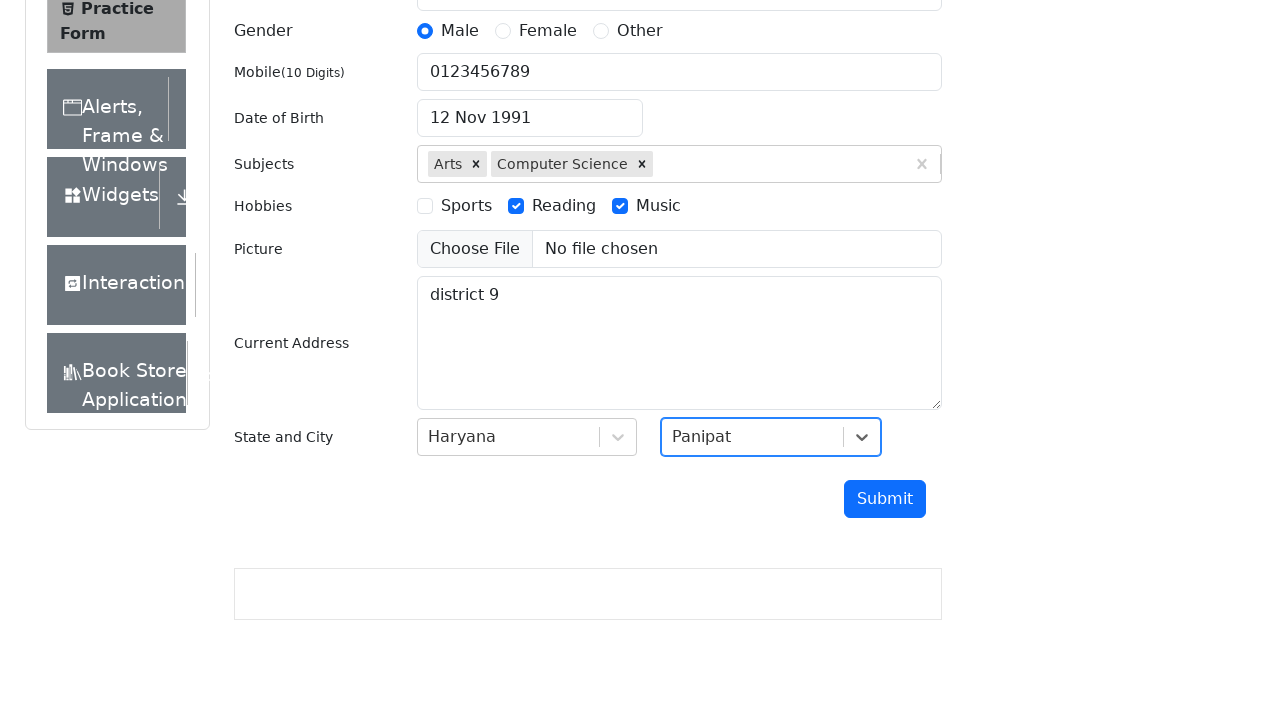

Clicked submit button to submit form at (885, 499) on #submit
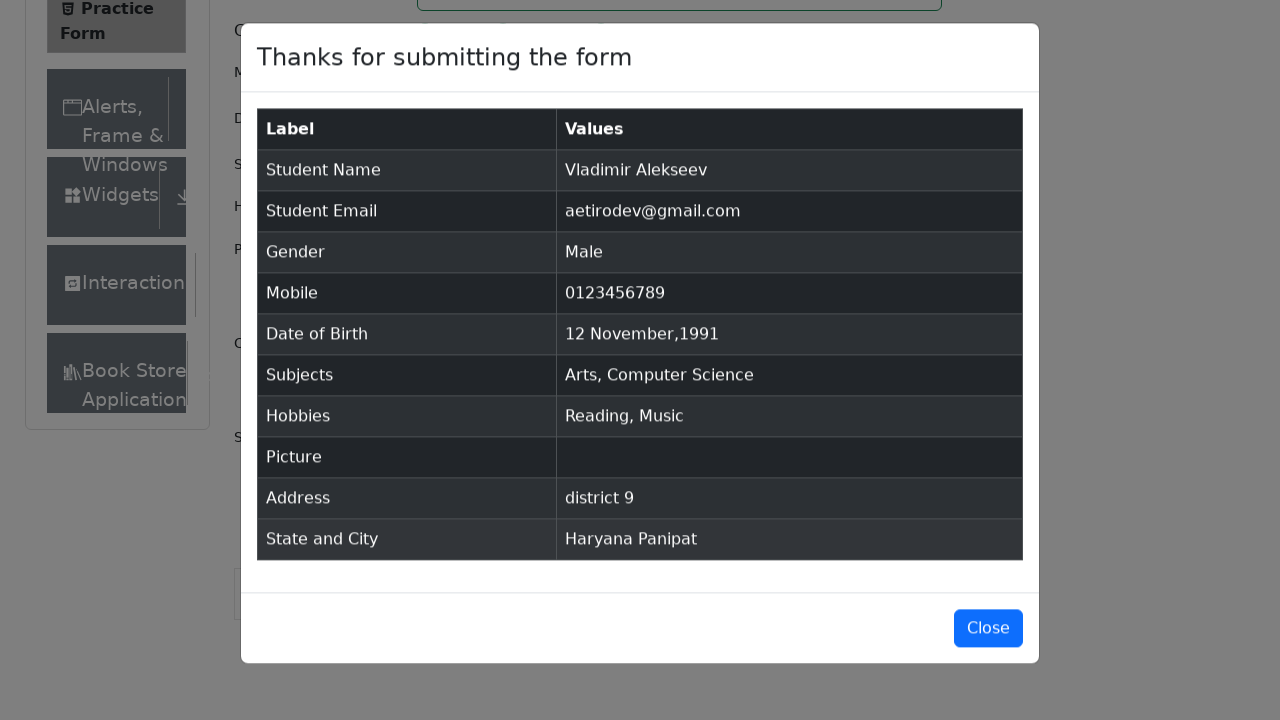

Form submission confirmed - results table loaded
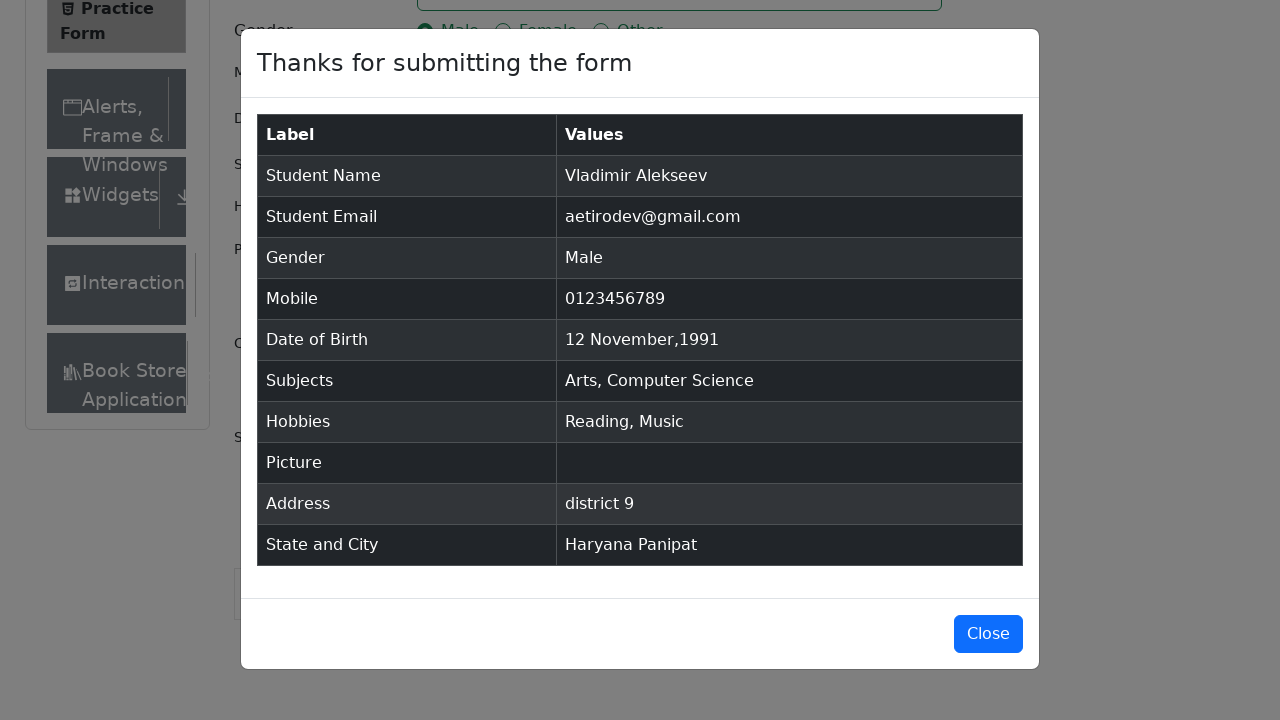

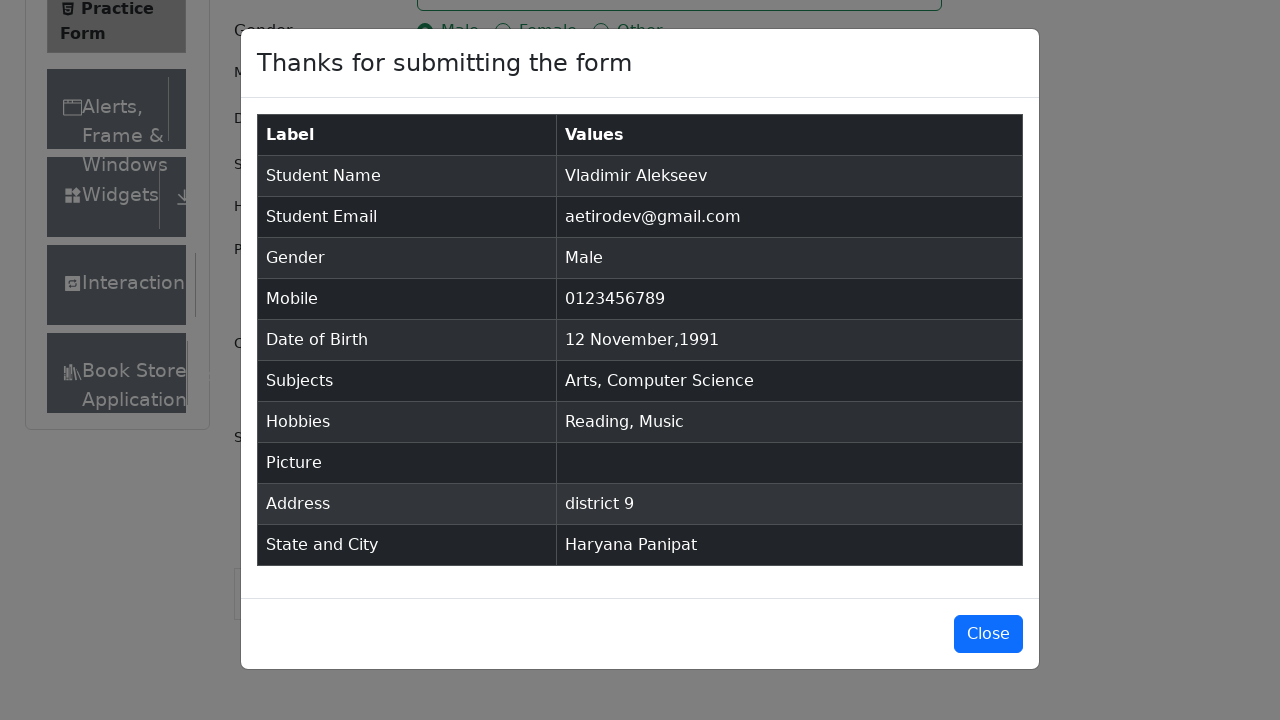